Tests dropdown validation by verifying that specific countries exist in the country selection dropdown on OrangeHRM's trial signup page

Starting URL: https://www.orangehrm.com/30-day-free-trial

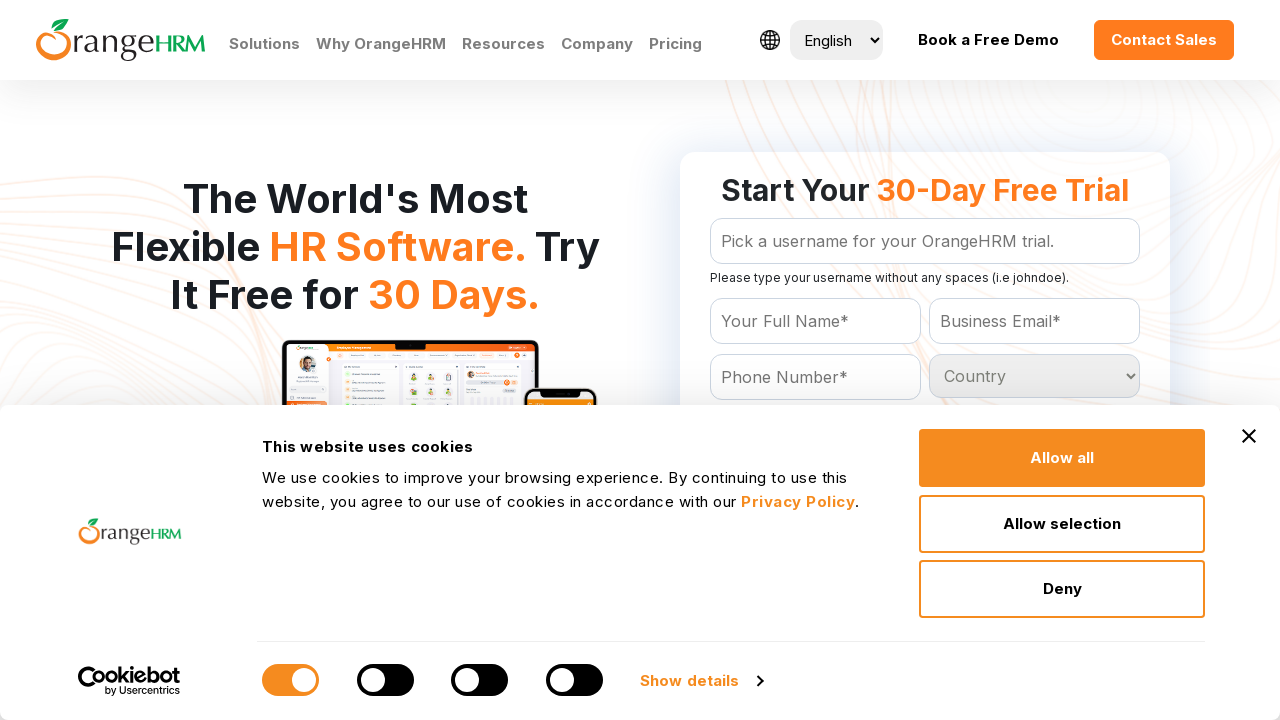

Located country dropdown element
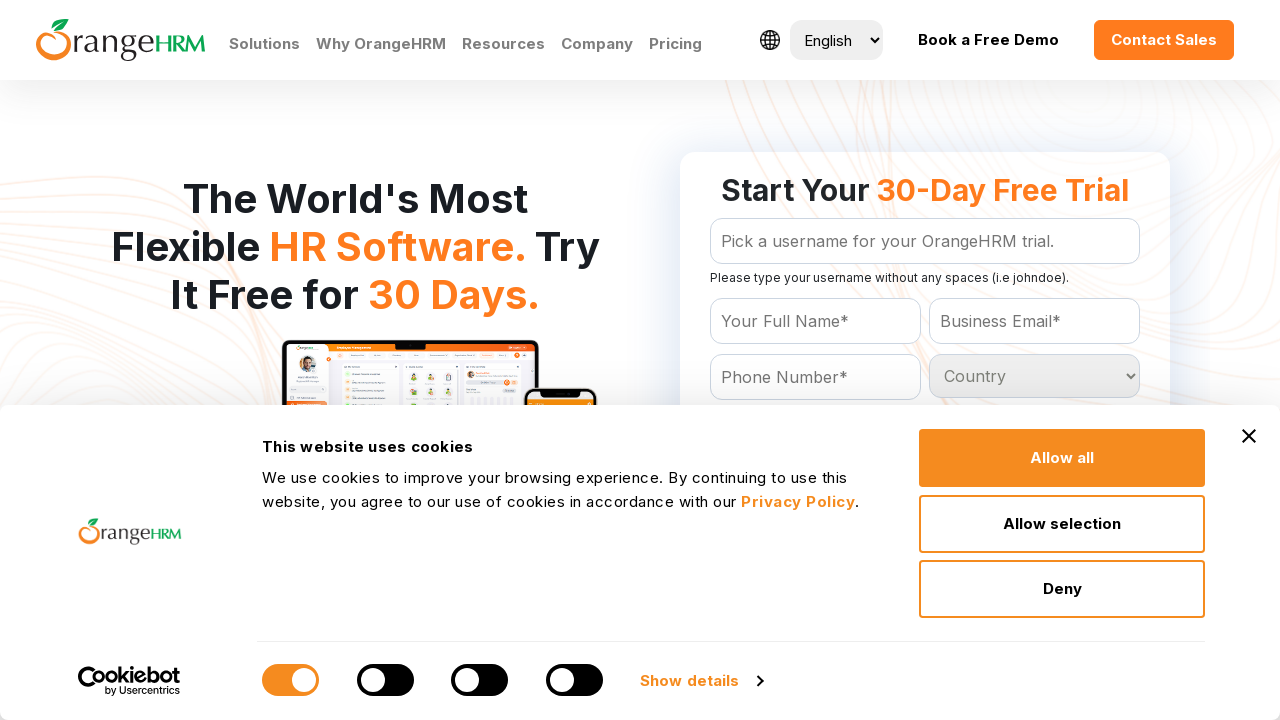

Retrieved all country options from dropdown
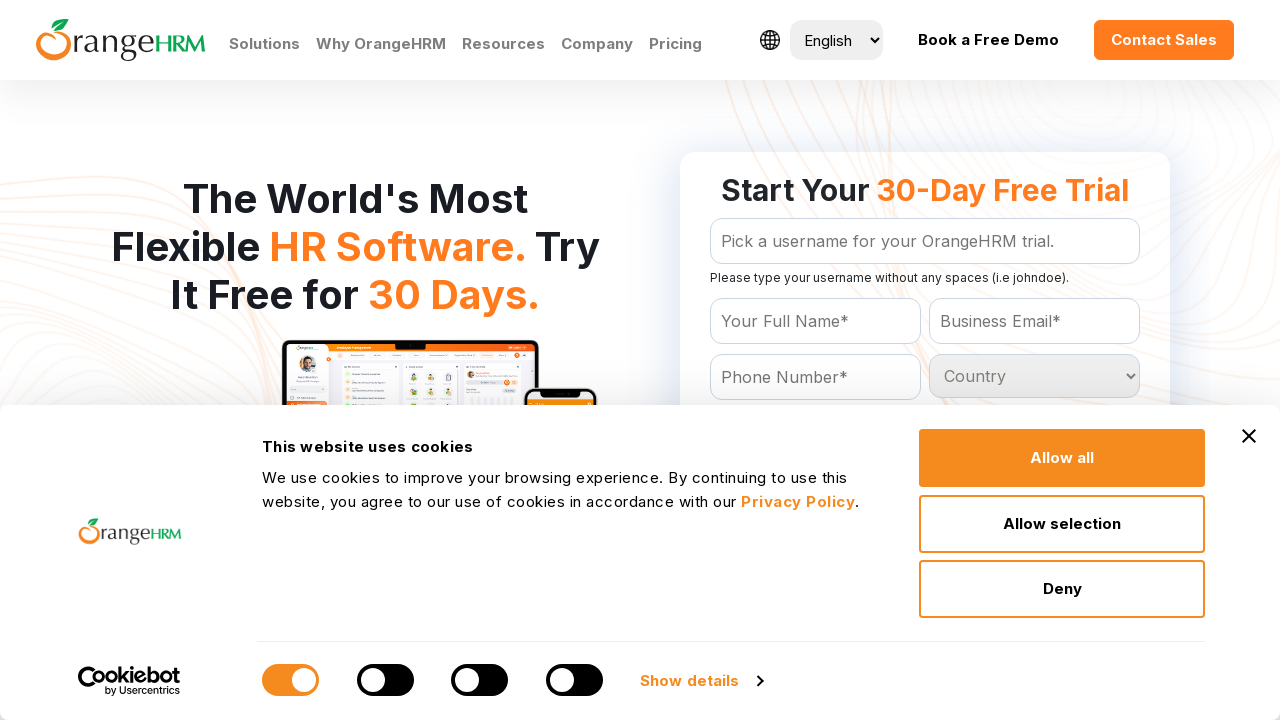

Total countries in dropdown: 233
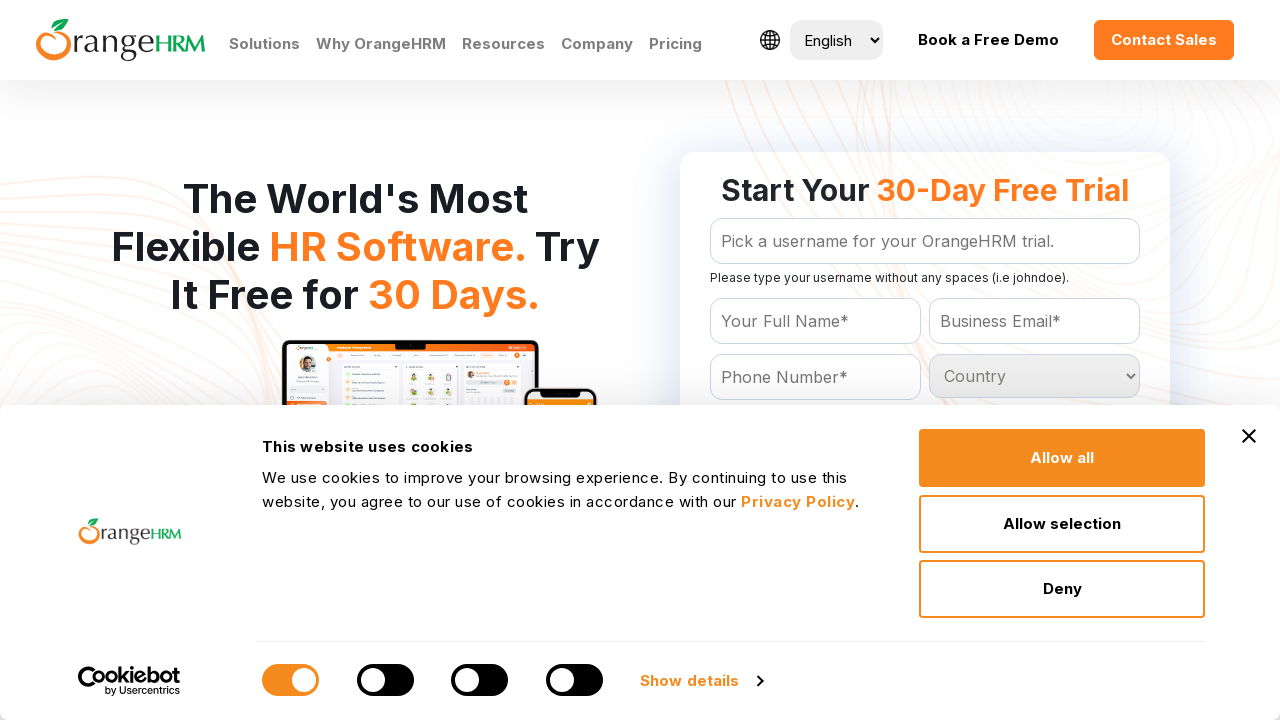

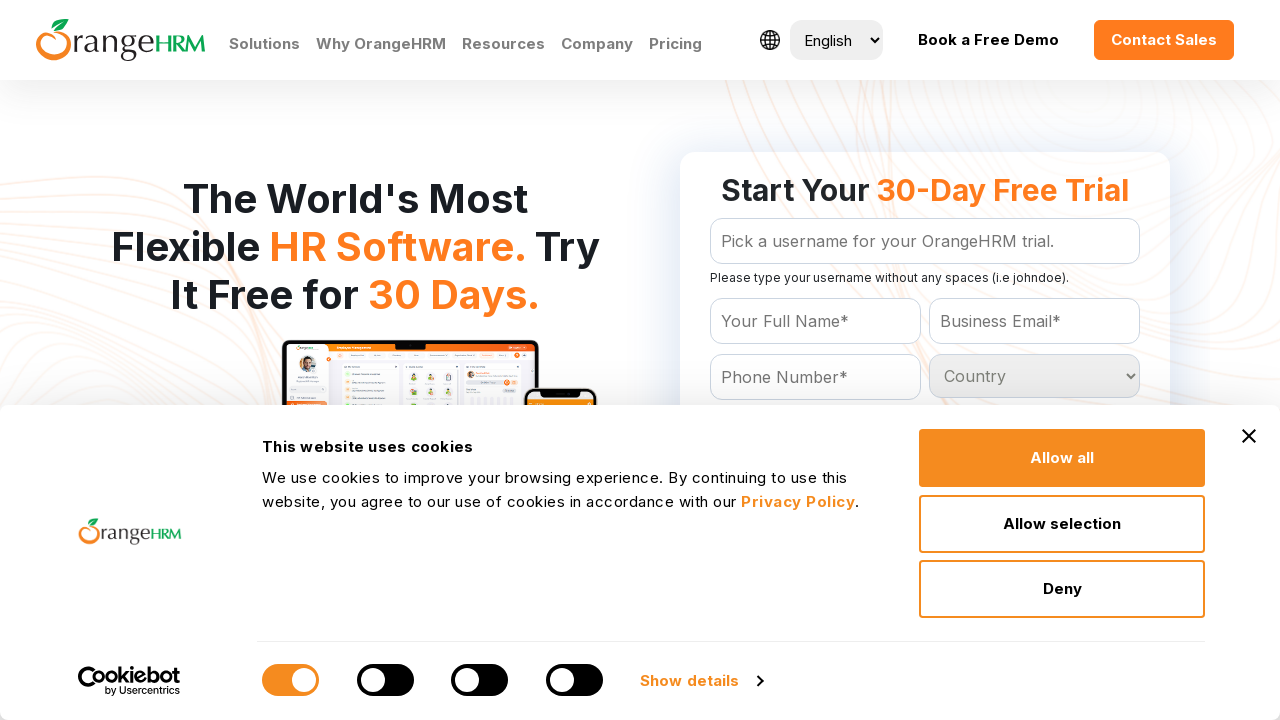